Tests a form submission by filling in user details including name, email, and addresses, then submitting the form

Starting URL: https://demoqa.com/text-box

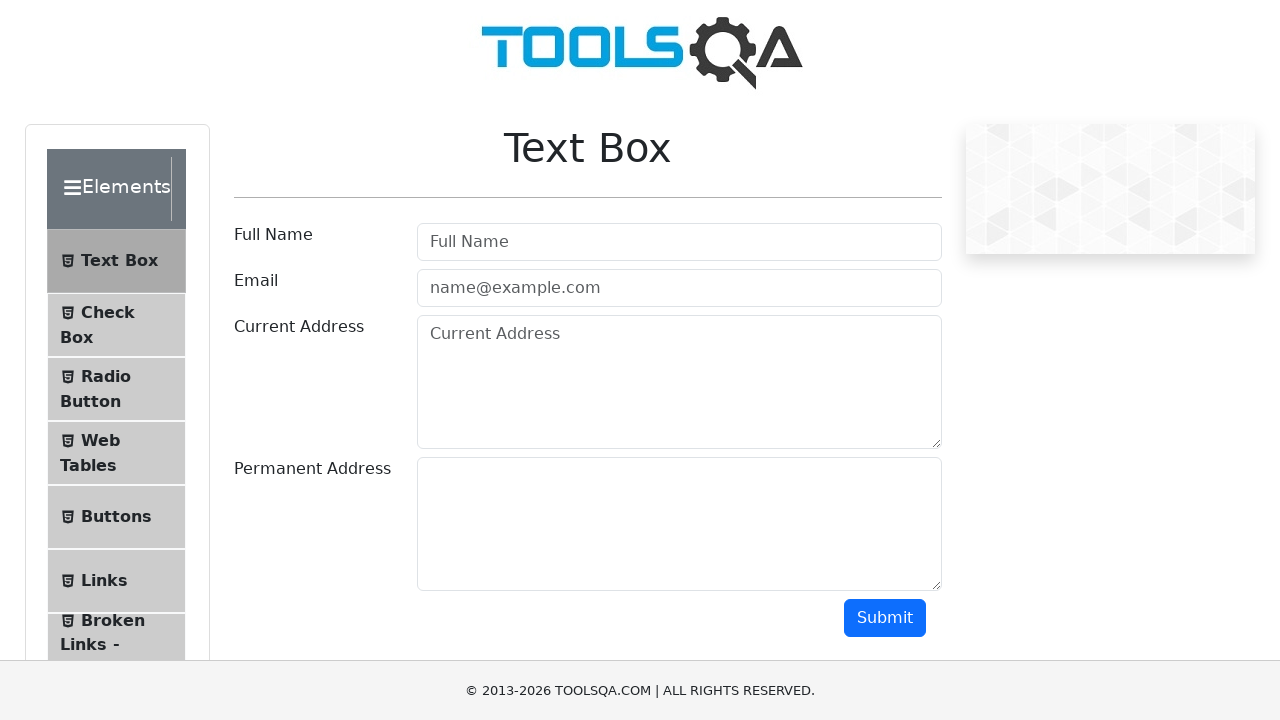

Filled userName field with 'Anton Vlasov' on #userName
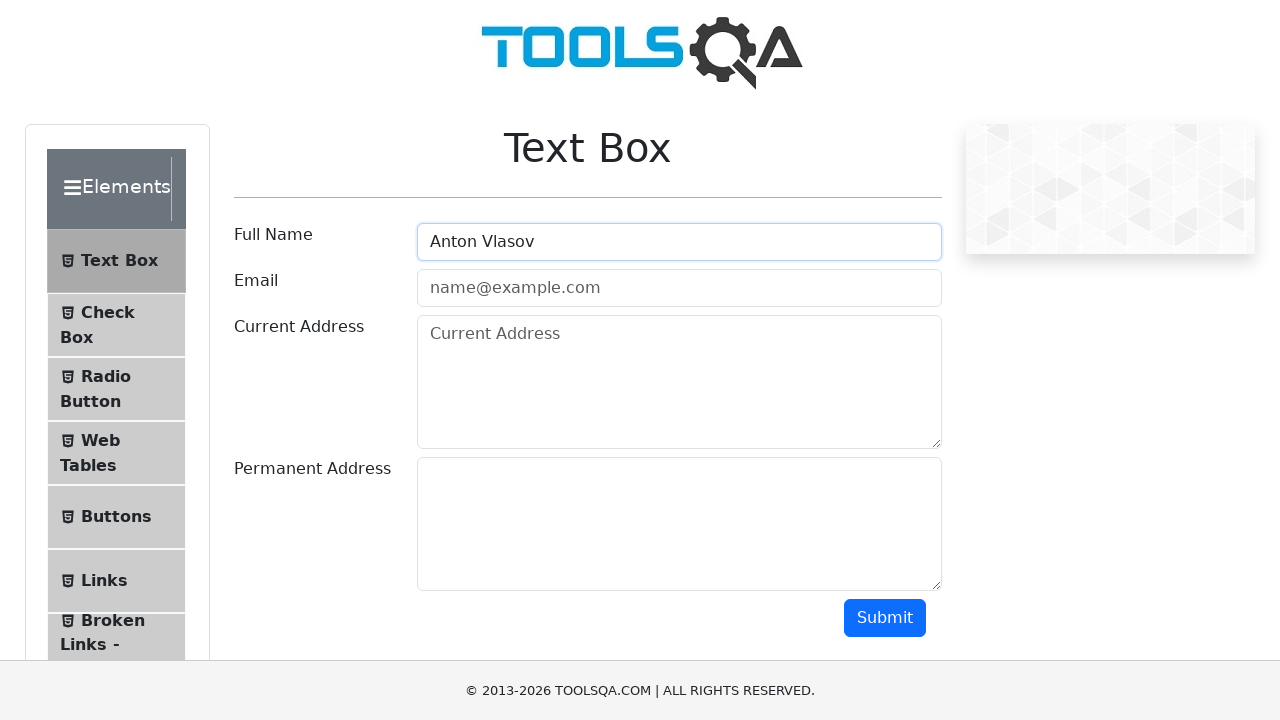

Filled userEmail field with 'Anton@Vlasov.ru' on #userEmail
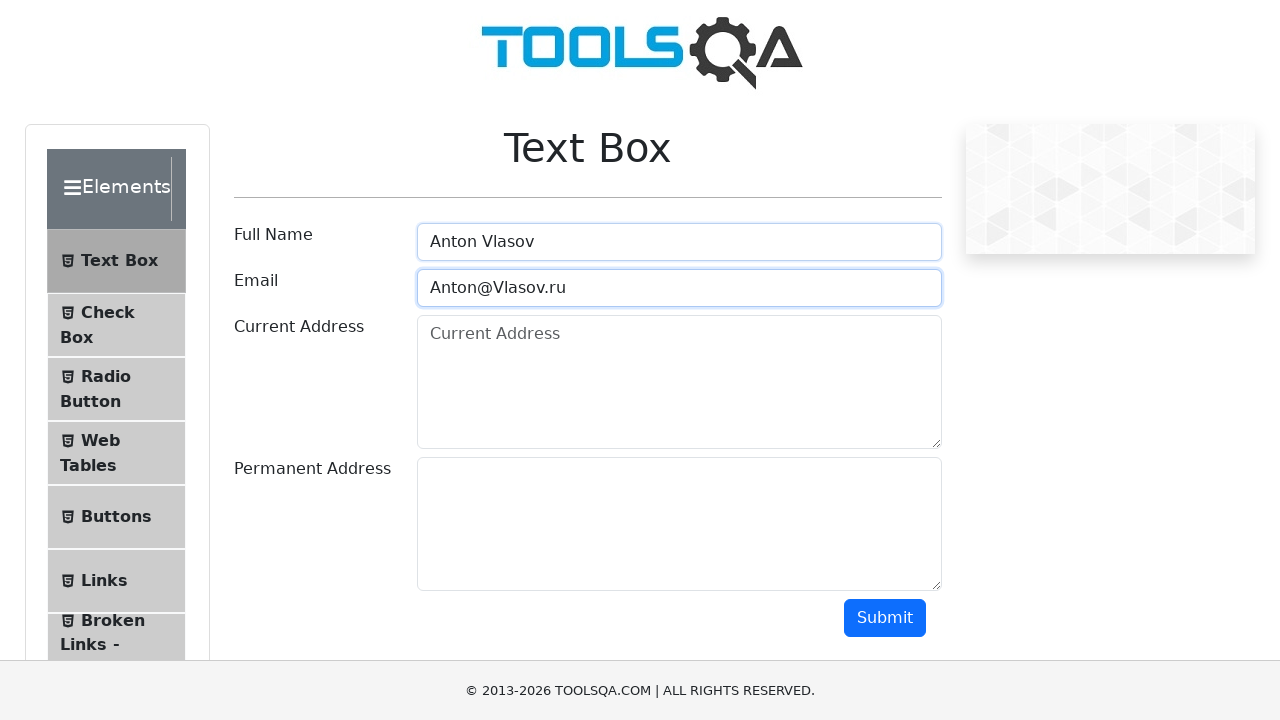

Filled currentAddress field with 'Georgia' on #currentAddress
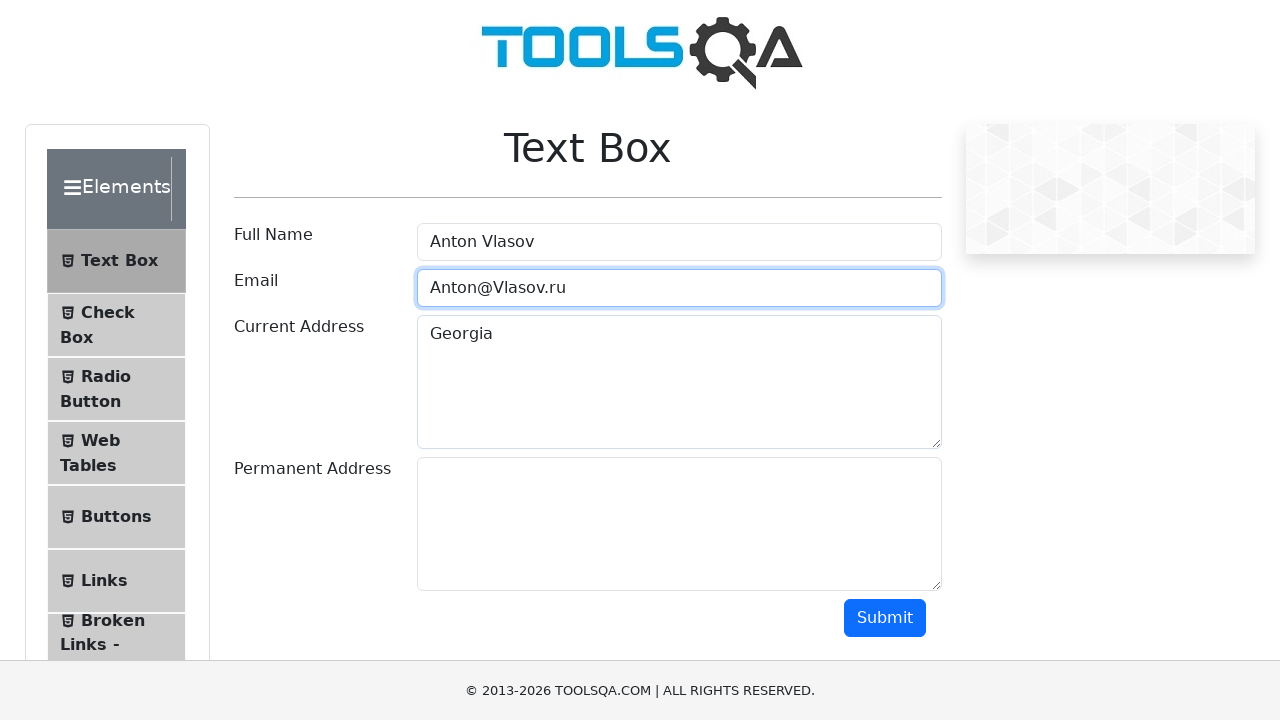

Filled permanentAddress field with 'Russia' on #permanentAddress
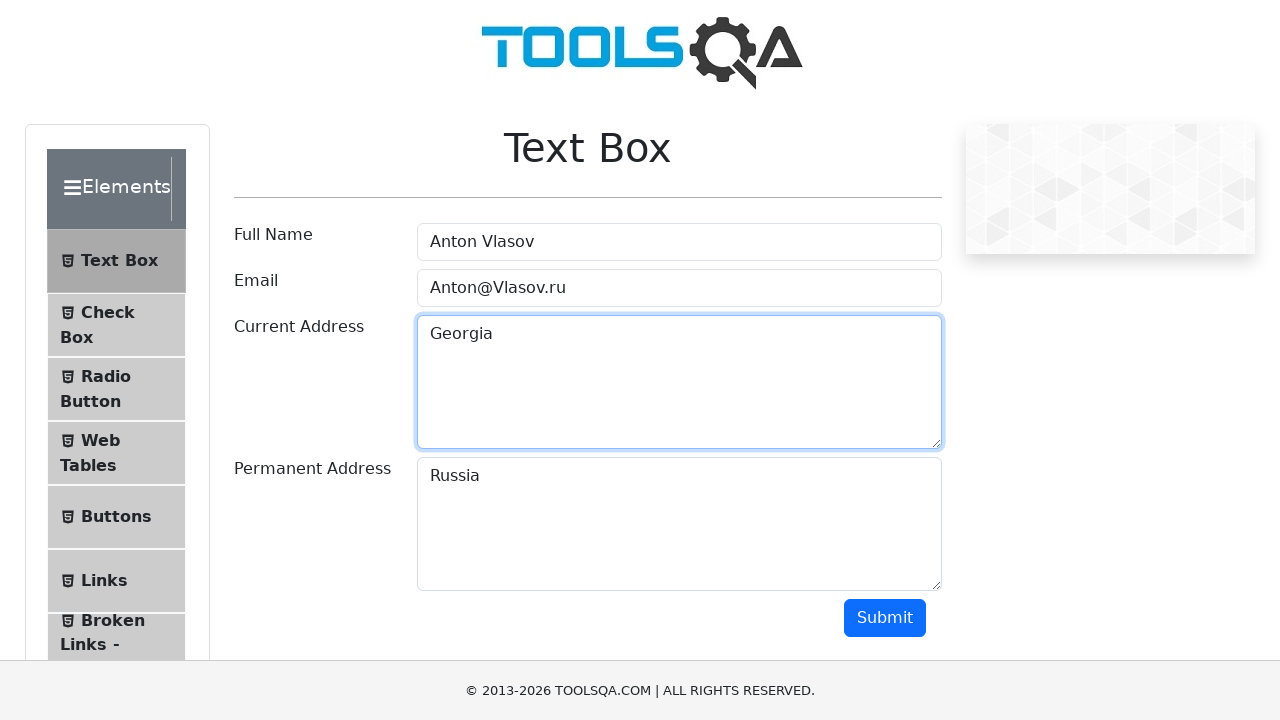

Clicked submit button to submit the form at (885, 618) on #submit
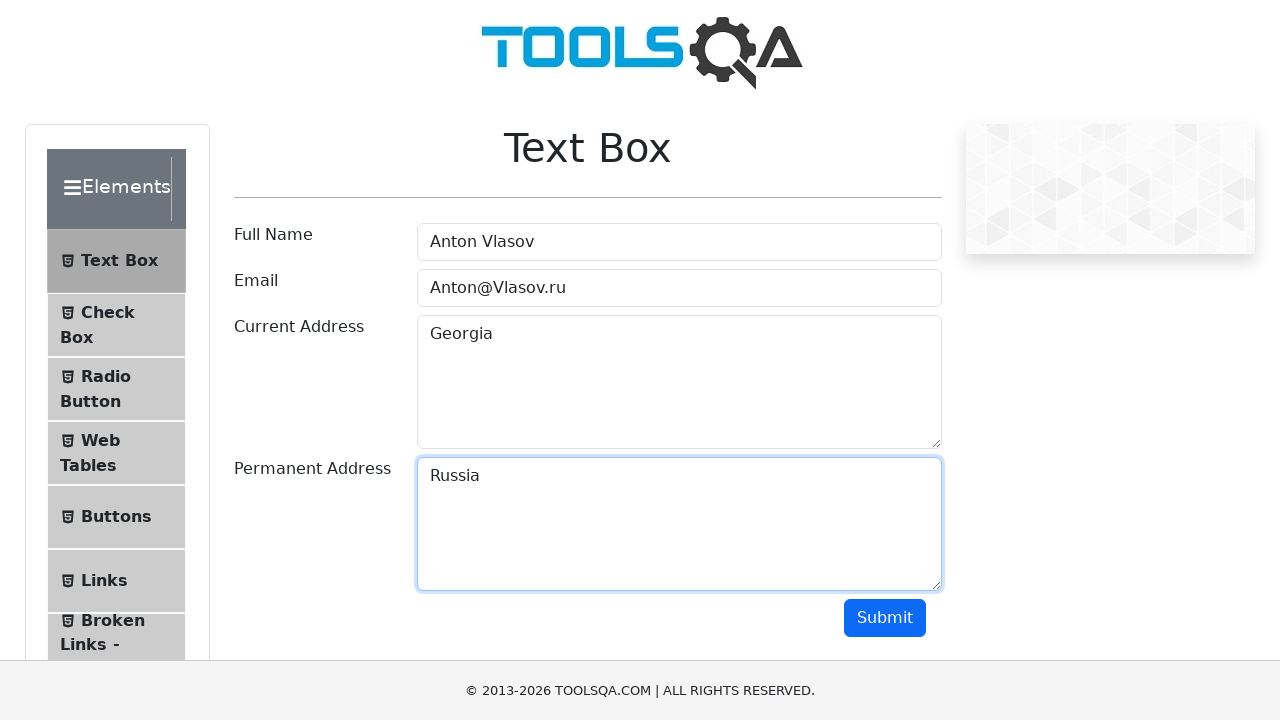

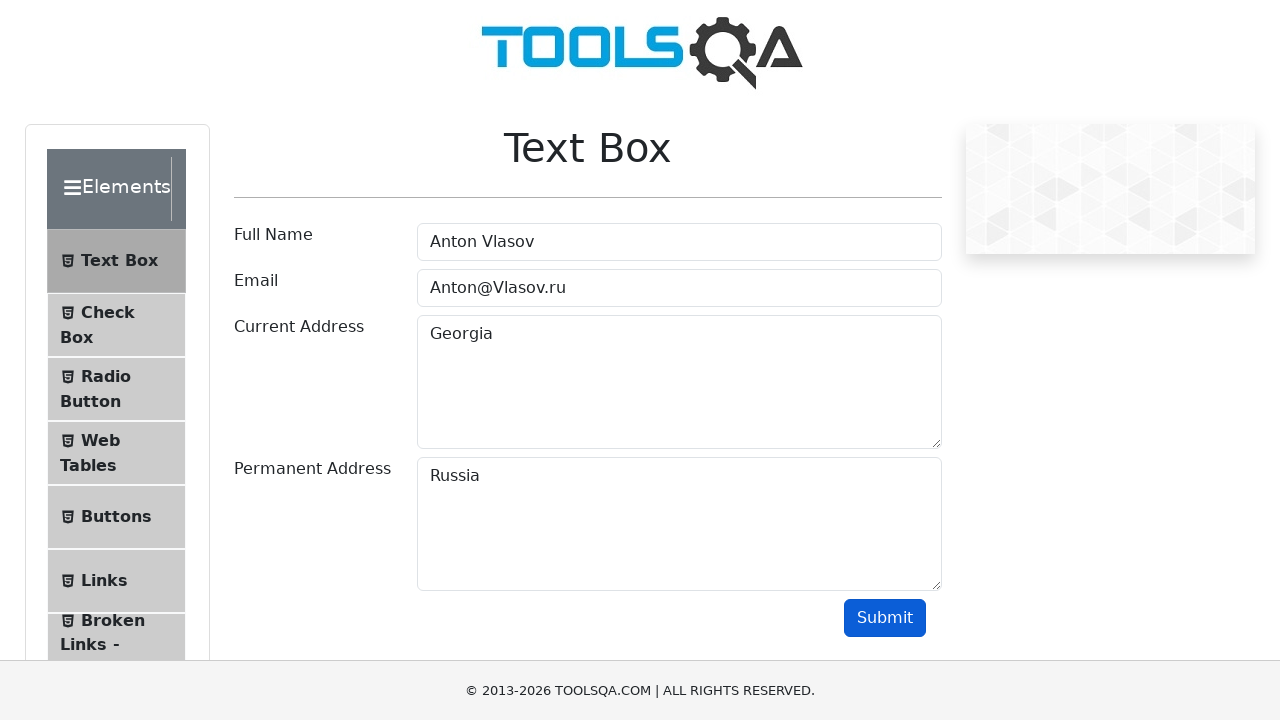